Tests slider interaction by moving the slider element horizontally using mouse actions

Starting URL: https://demoqa.com/slider/

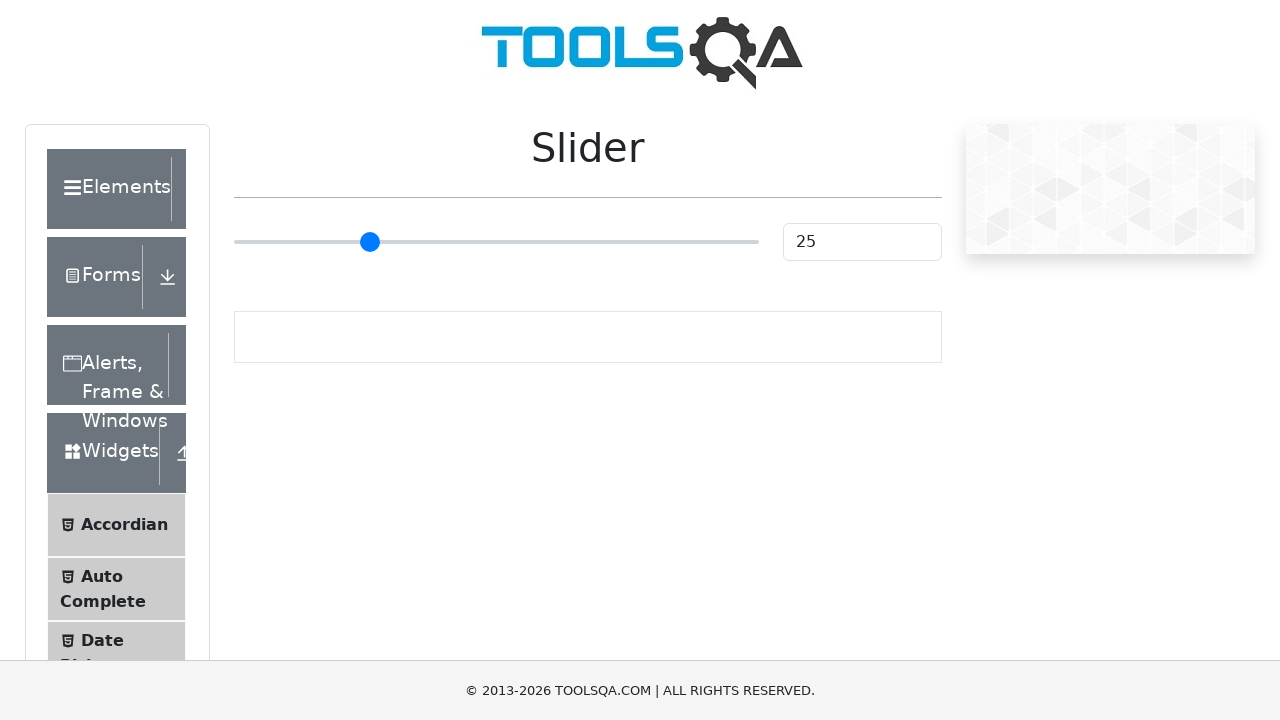

Located slider container element
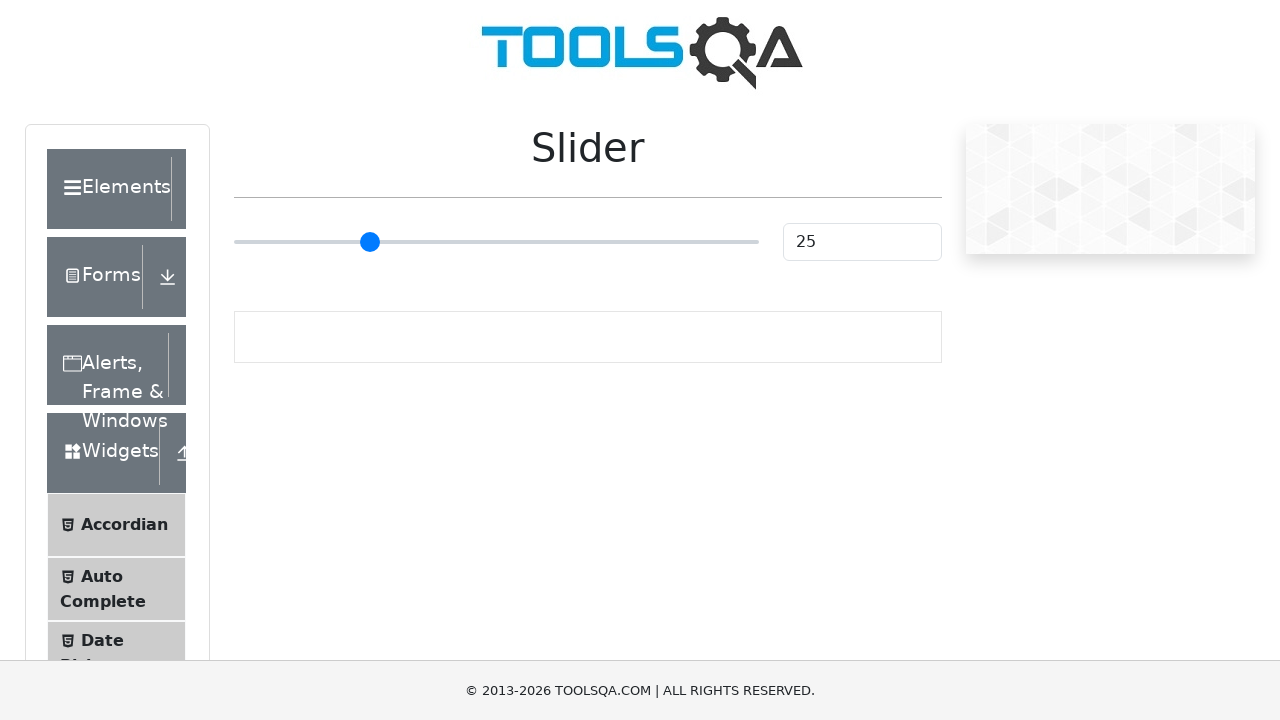

Hovered over slider element at (588, 242) on #sliderContainer
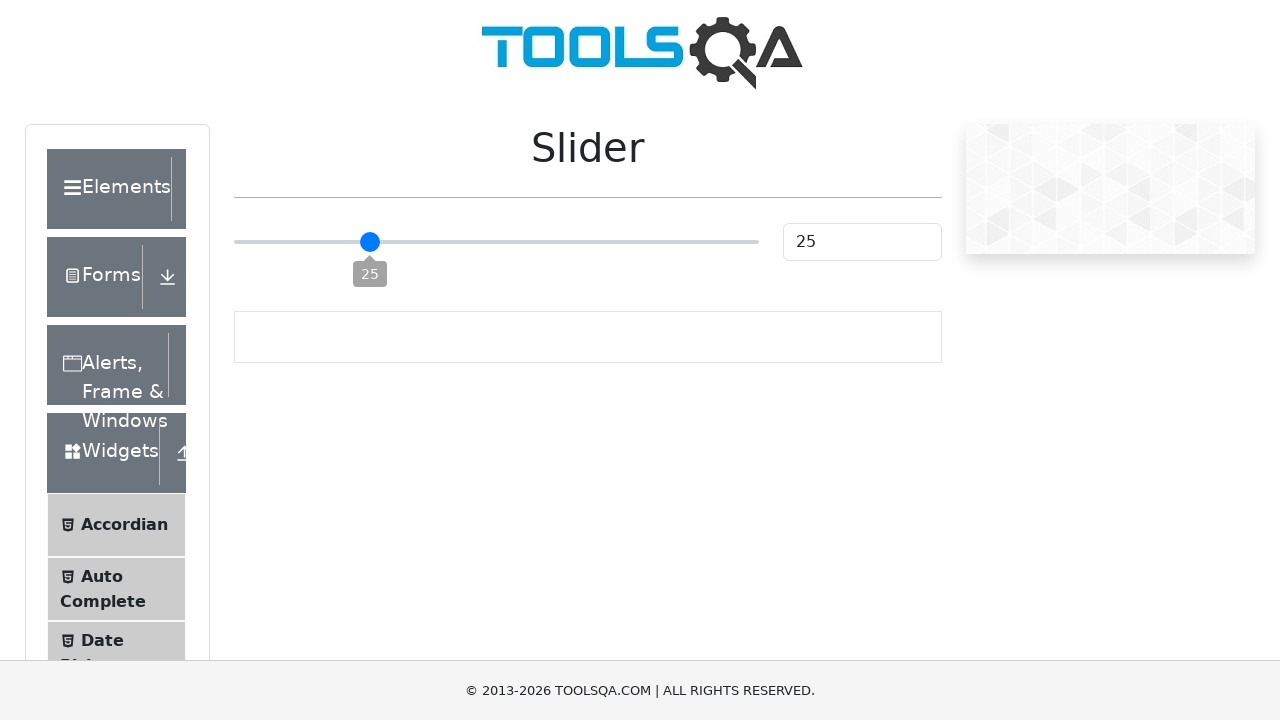

Moved mouse to slider position with 50px horizontal offset at (272, 223)
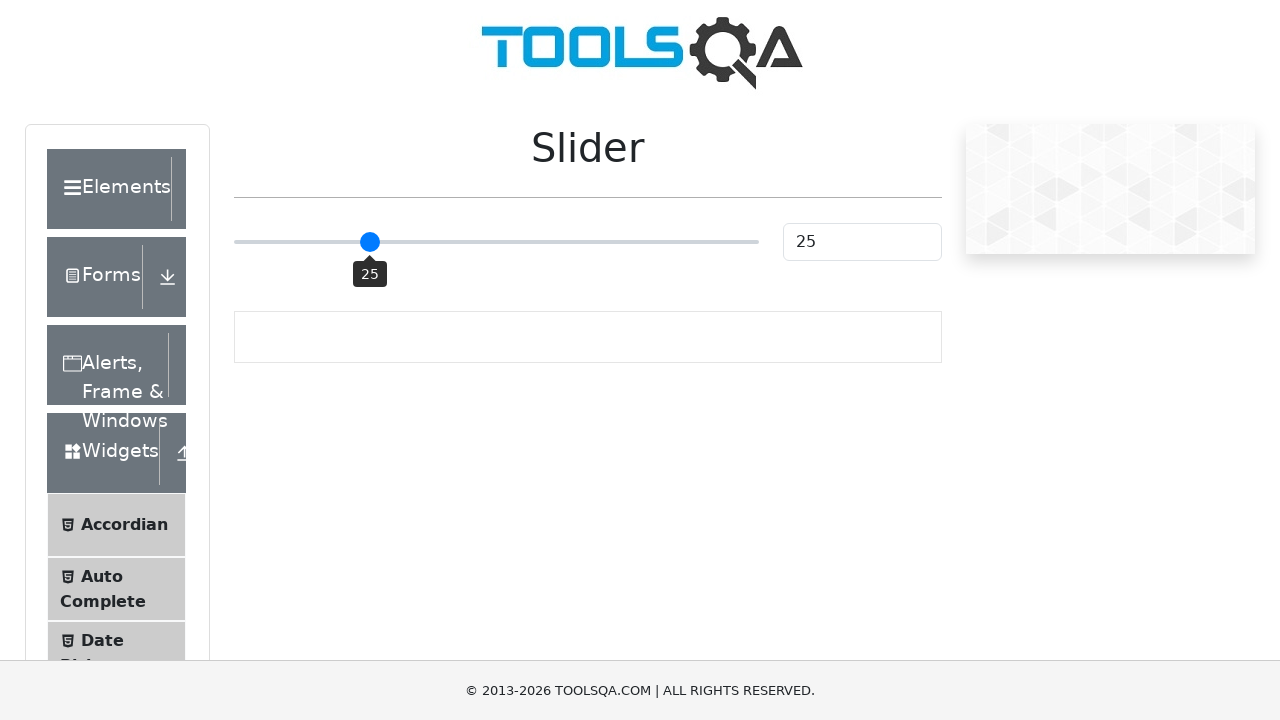

Clicked on slider at offset position to move it horizontally at (272, 223)
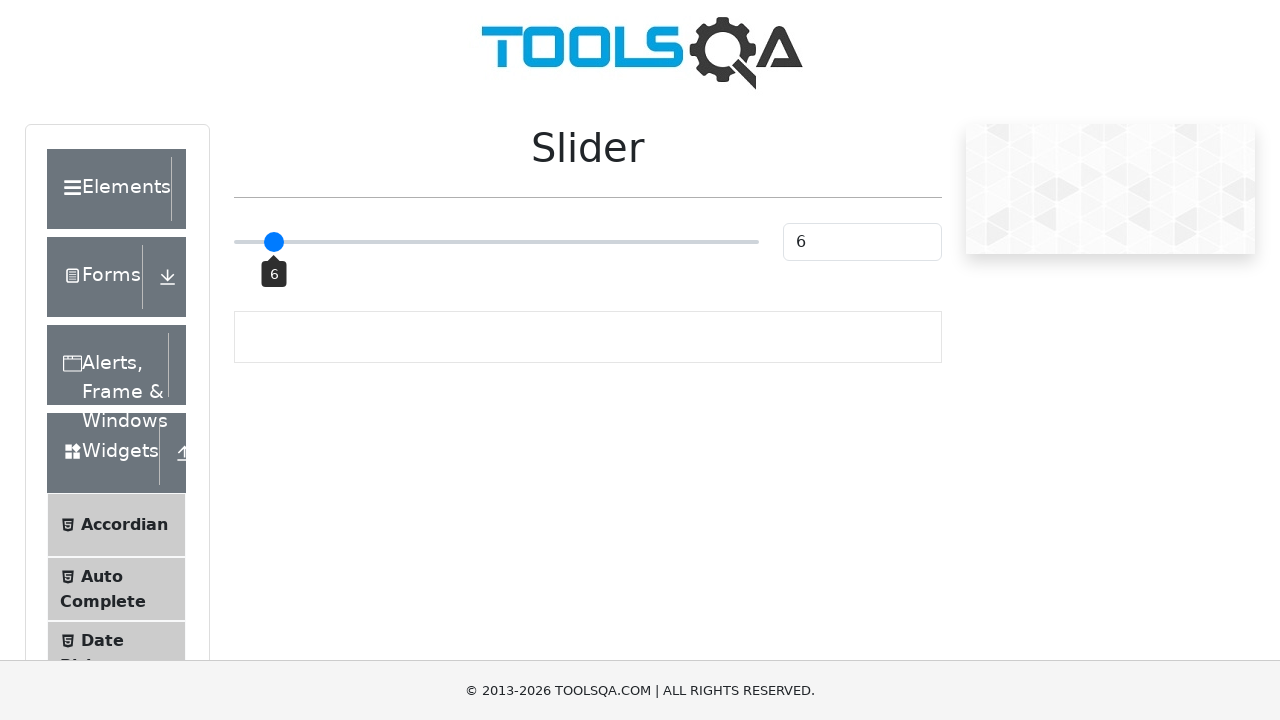

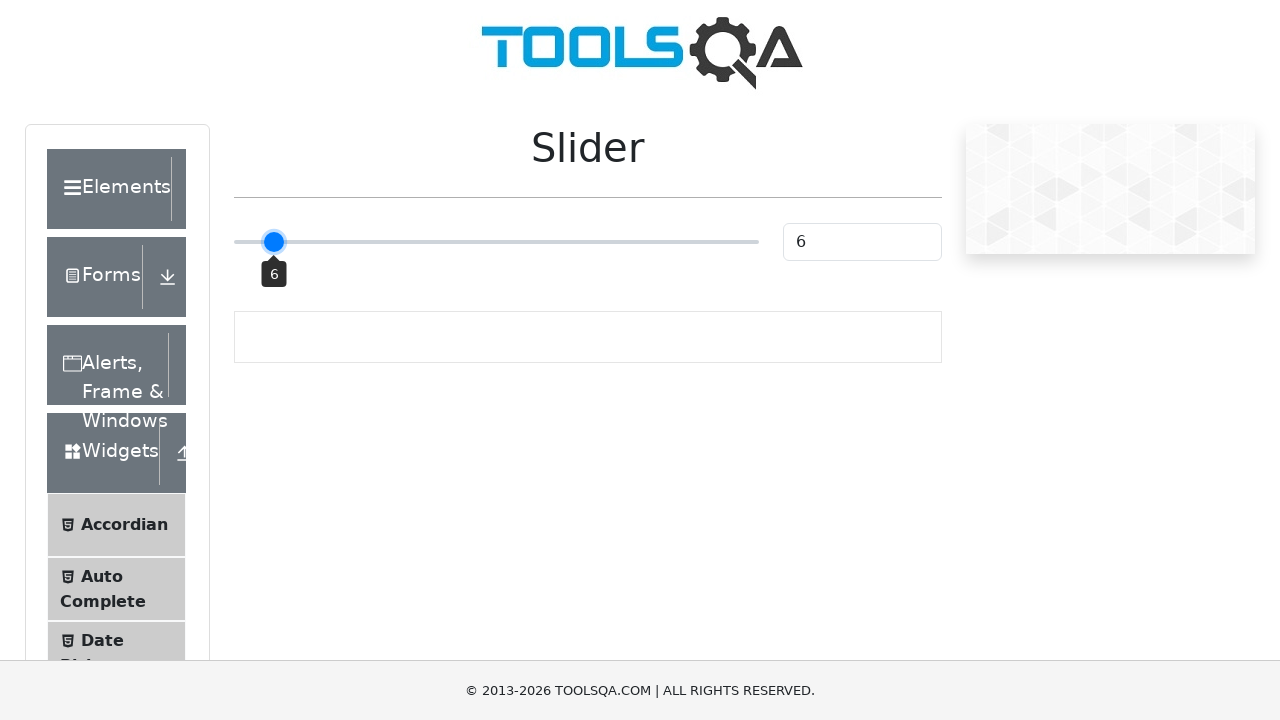